Tests navigating to a page, clicking a specific link by its text, filling out a form with personal information (first name, last name, city, country), and submitting the form.

Starting URL: http://suninjuly.github.io/find_link_text

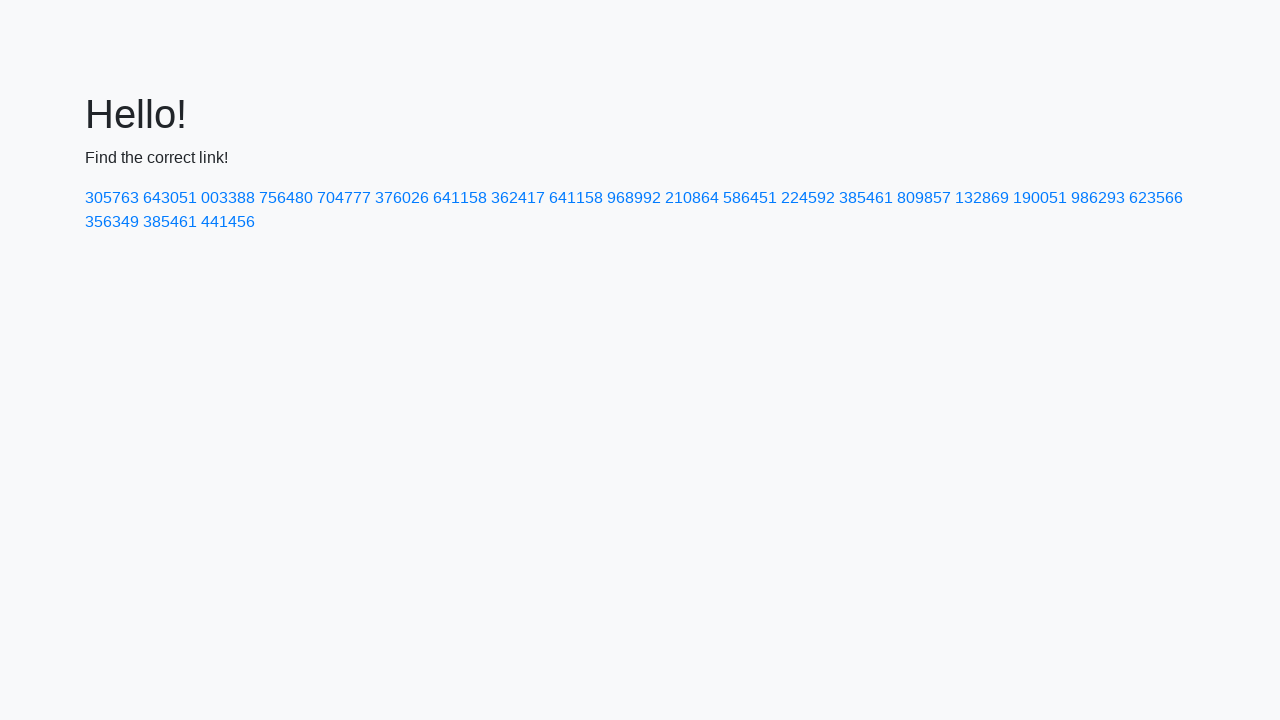

Clicked link with text '224592' at (808, 198) on text=224592
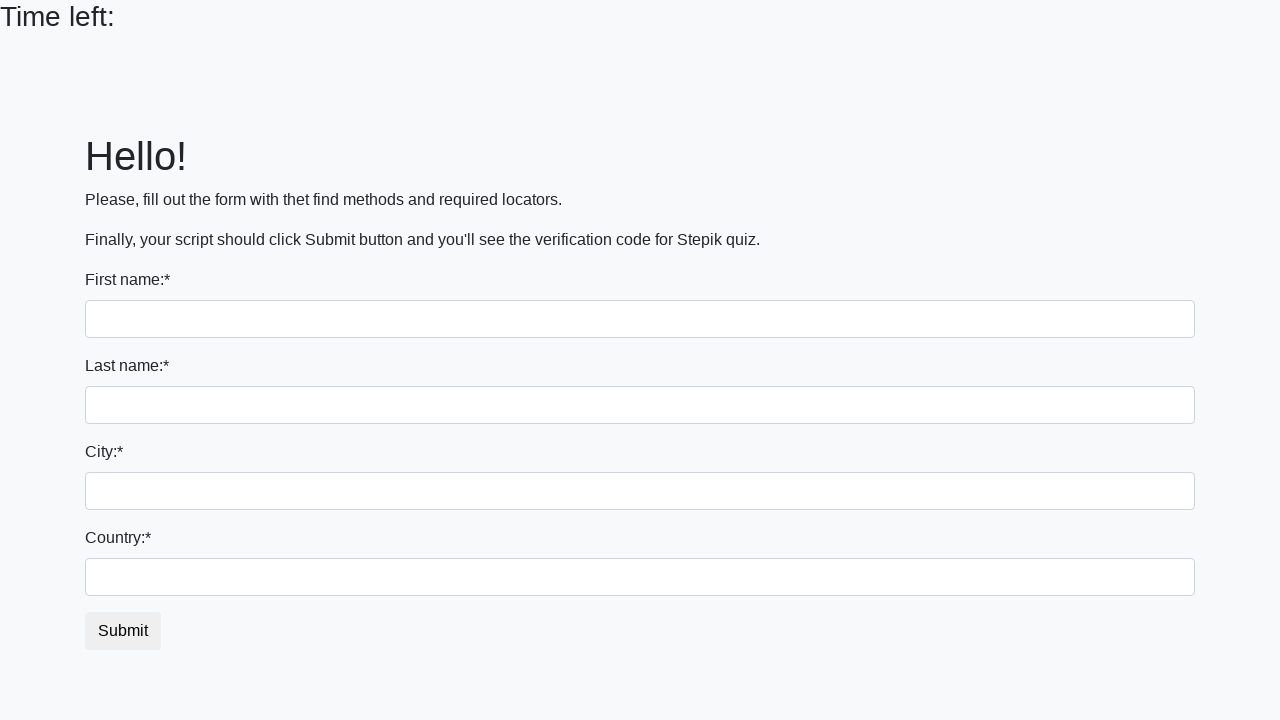

Filled first name field with 'Ivan' on input
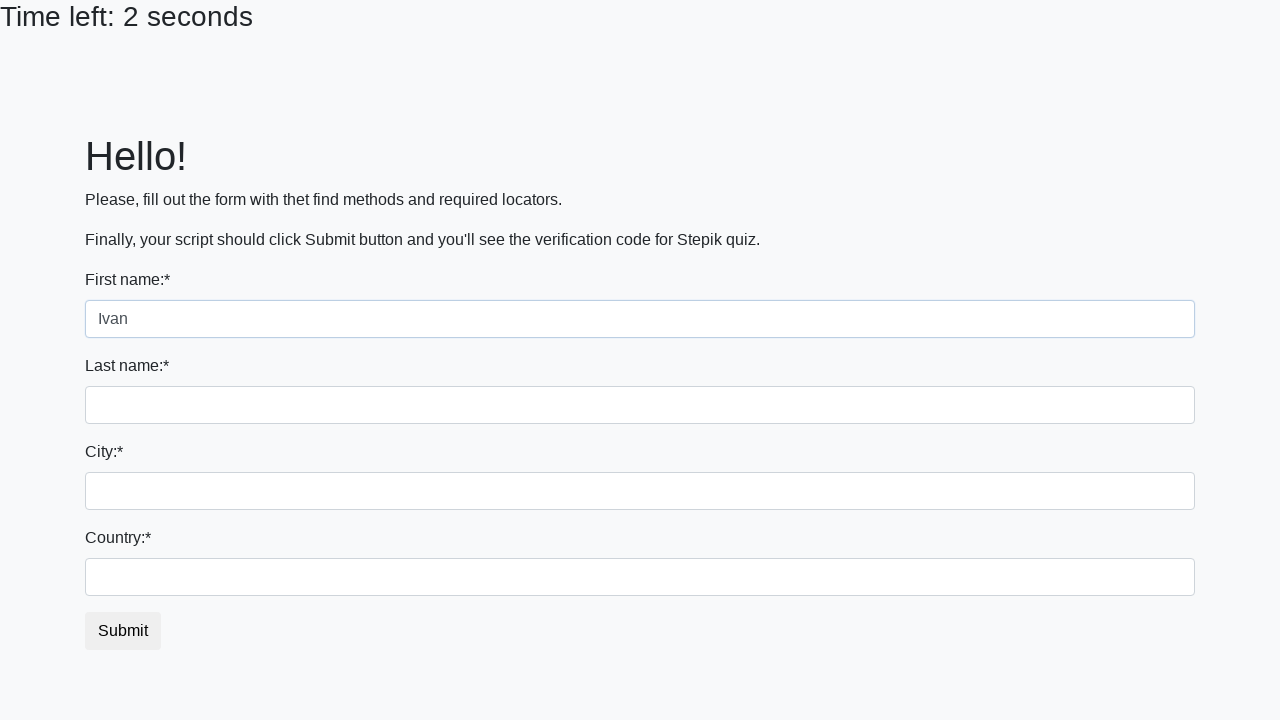

Filled last name field with 'Petrov' on input[name='last_name']
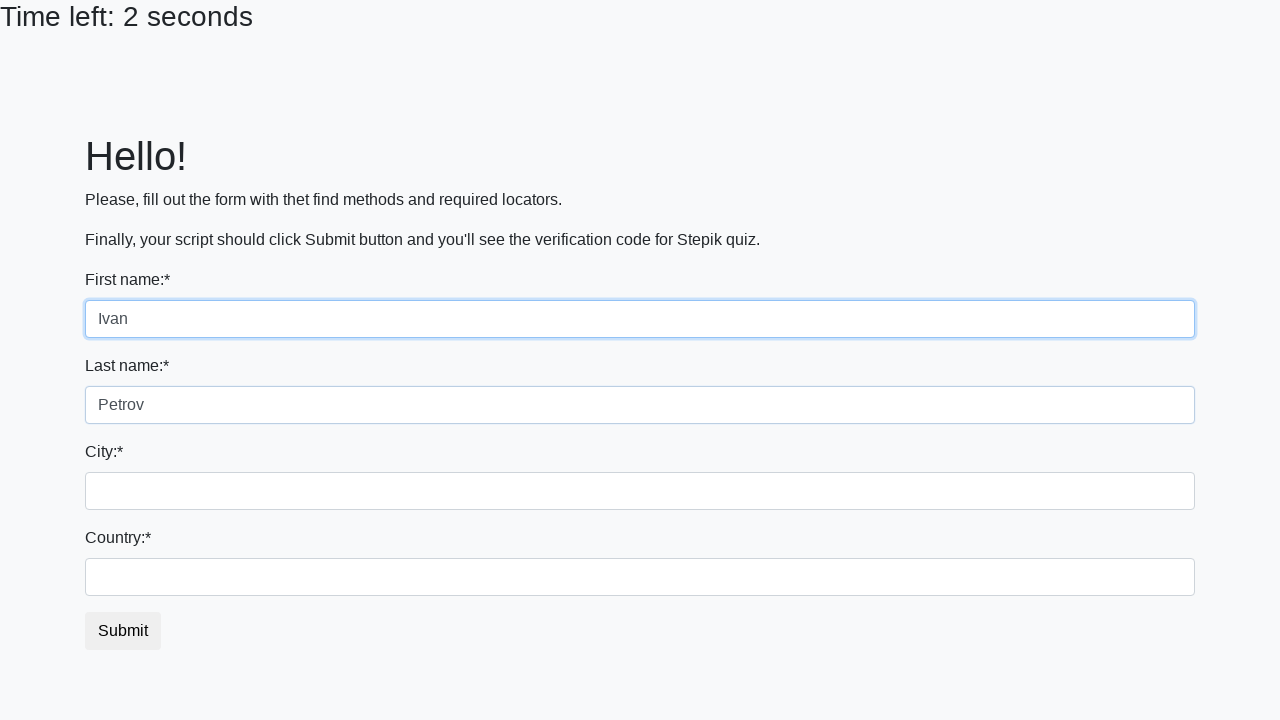

Filled city field with 'Smolensk' on .form-control.city
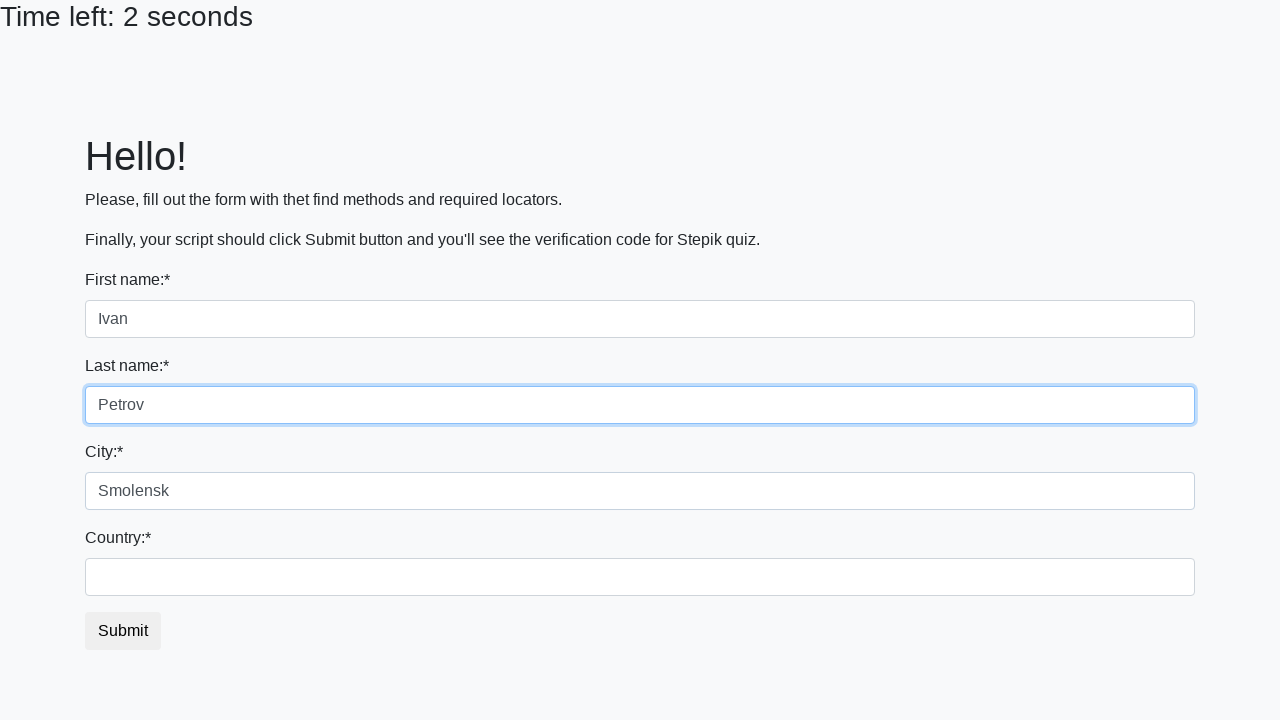

Filled country field with 'Russia' on #country
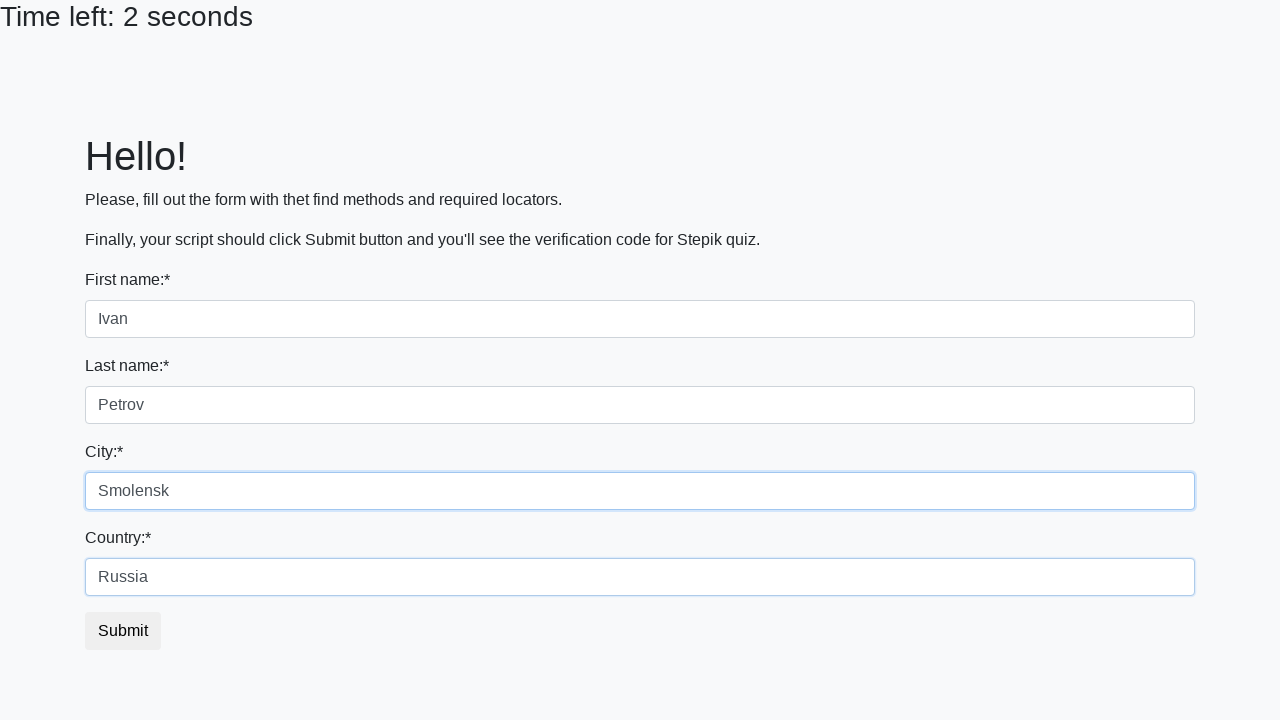

Clicked submit button to submit the form at (123, 631) on button.btn
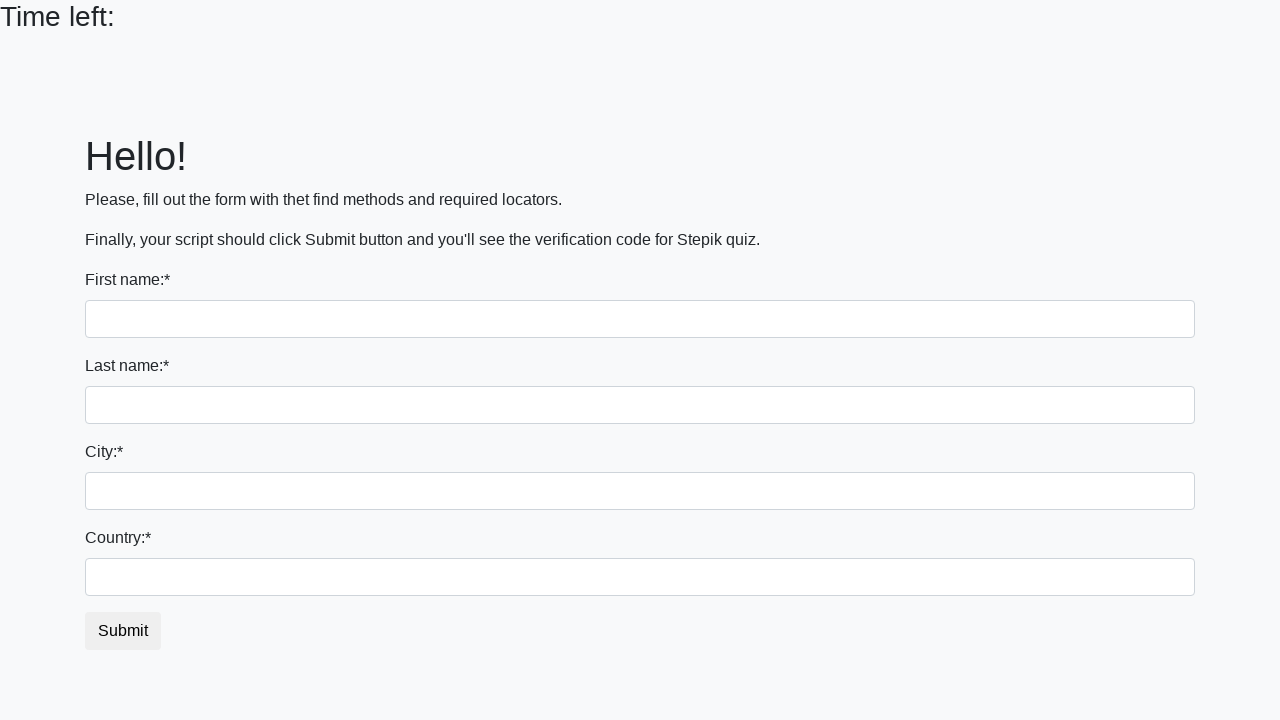

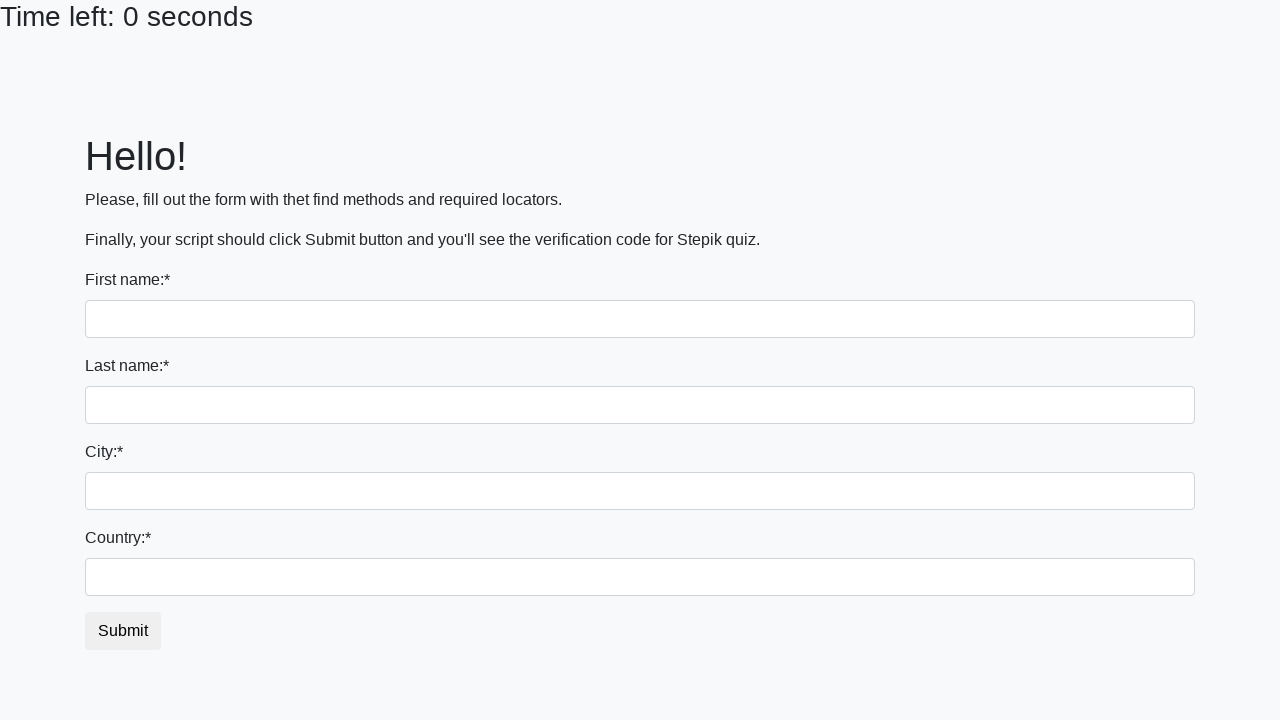